Tests entering text into a prompt dialog and accepting it

Starting URL: https://testpages.eviltester.com/styled/alerts/alert-test.html

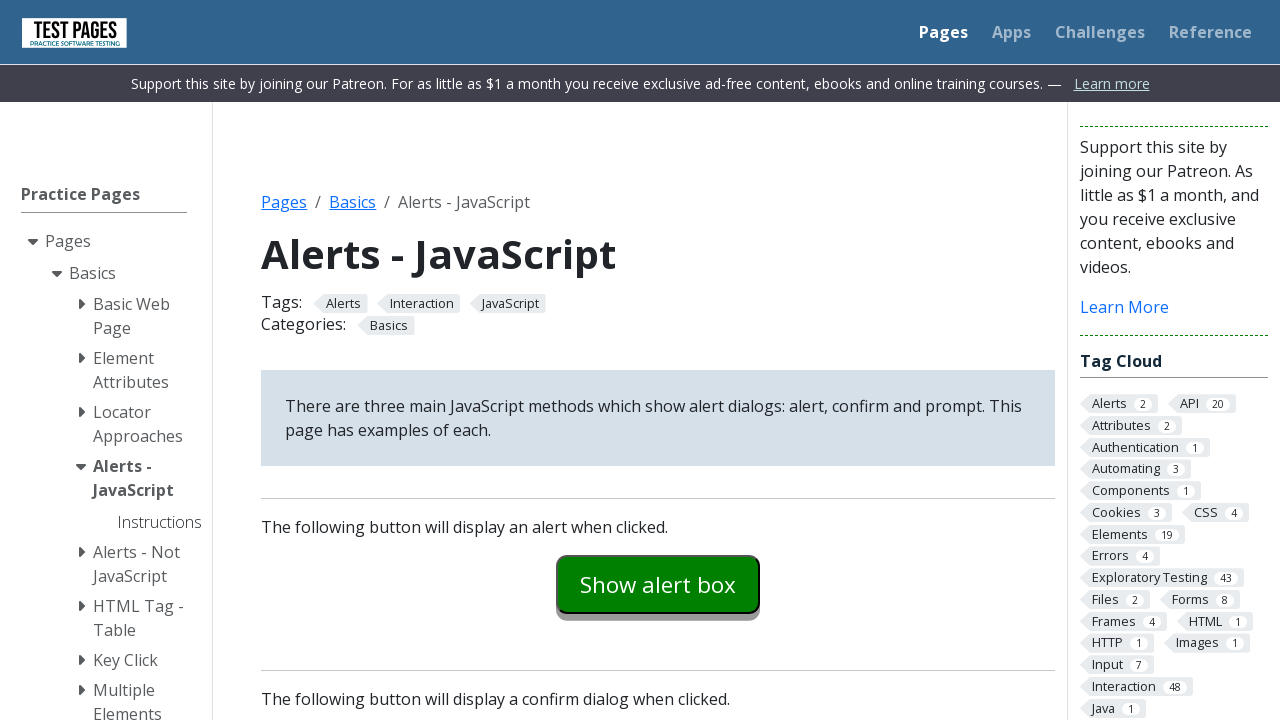

Set up dialog handler to accept prompt with text input
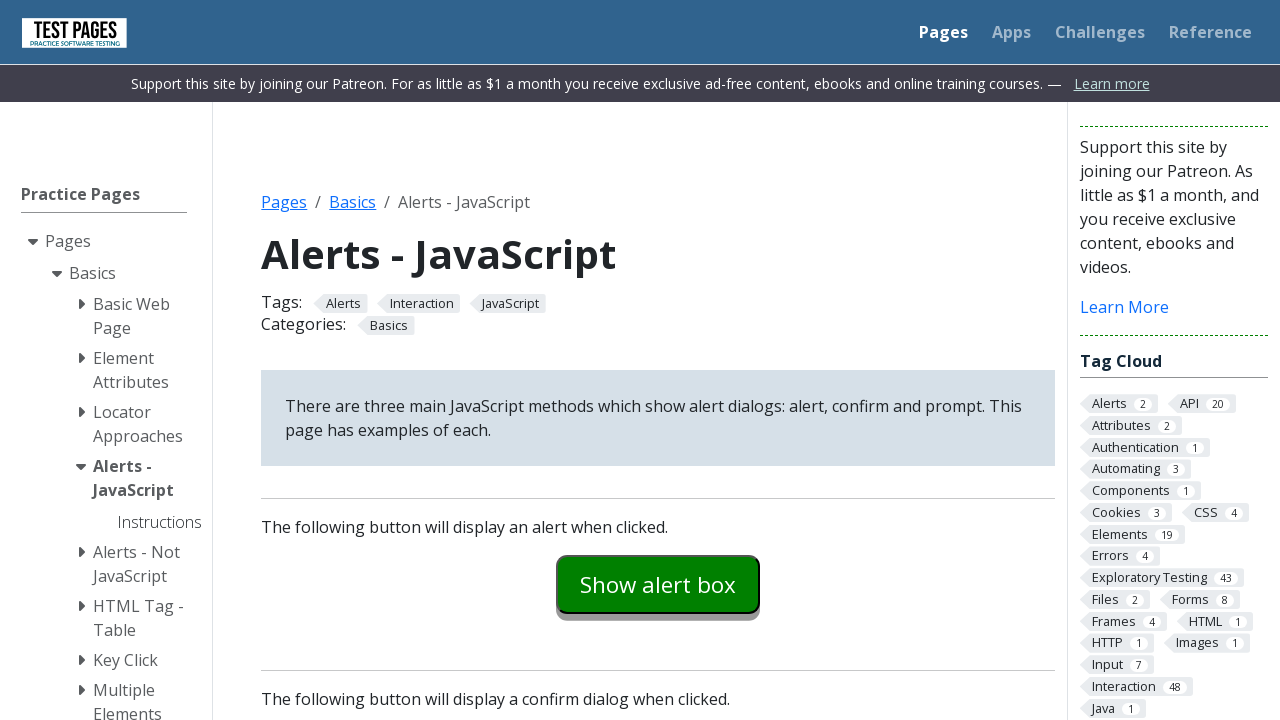

Clicked prompt example button to trigger prompt dialog at (658, 360) on #promptexample
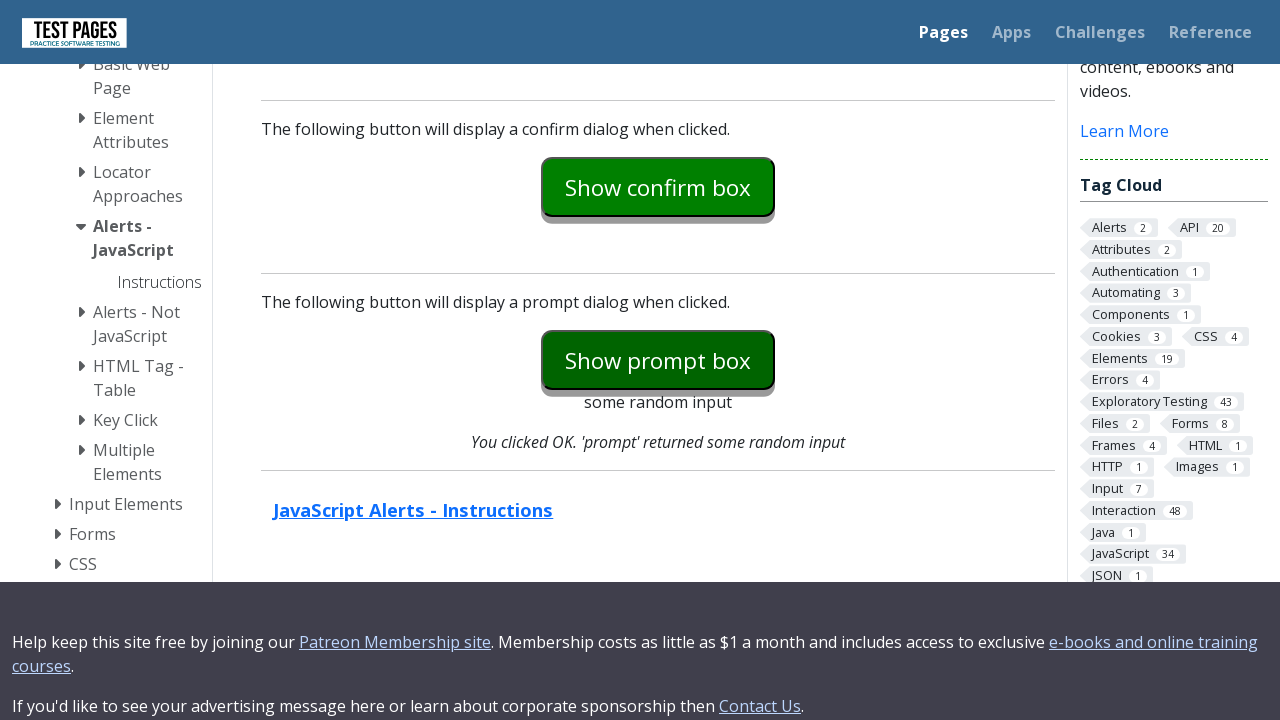

Waited for prompt explanation text to appear
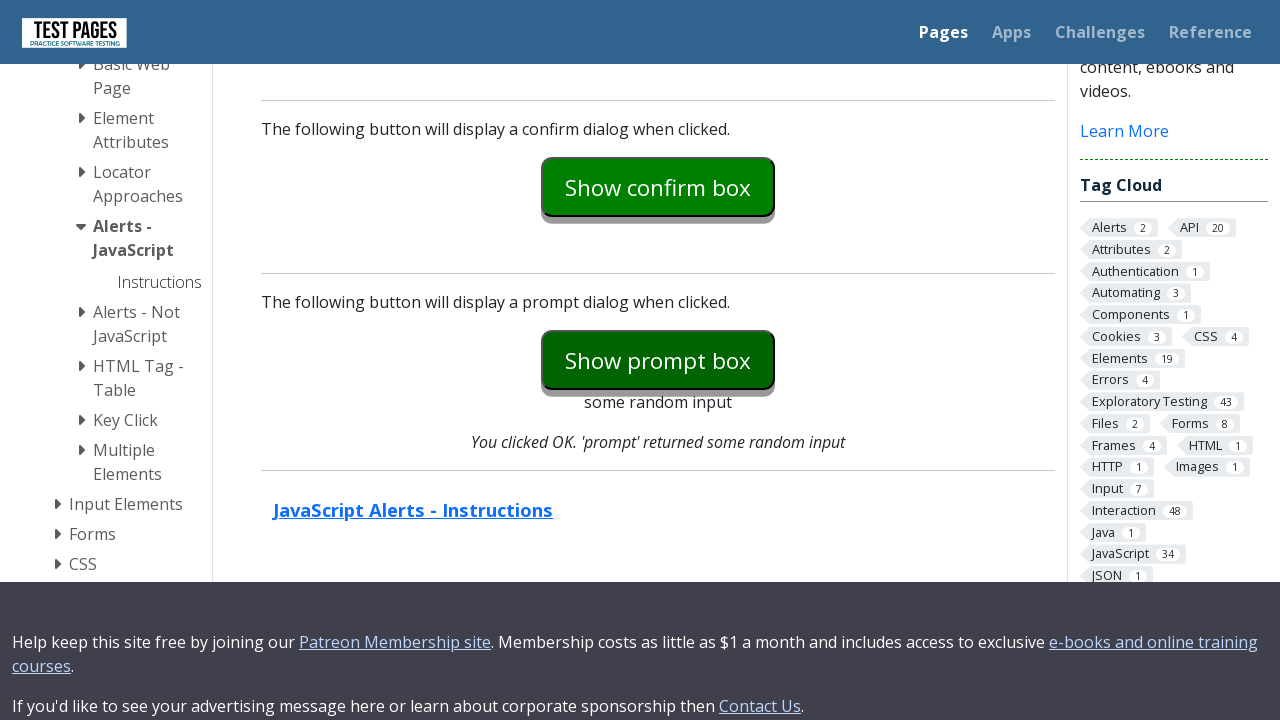

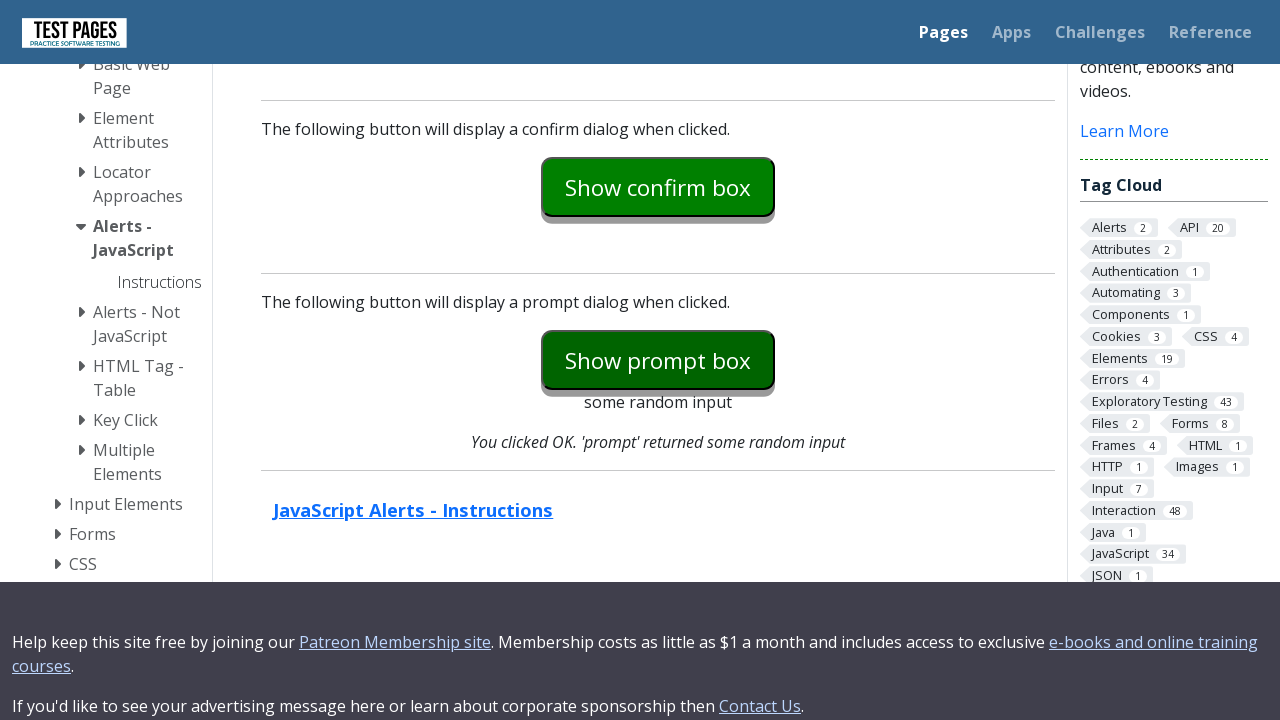